Tests the date picker functionality by entering a date value and pressing Enter to confirm the selection

Starting URL: https://formy-project.herokuapp.com/datepicker

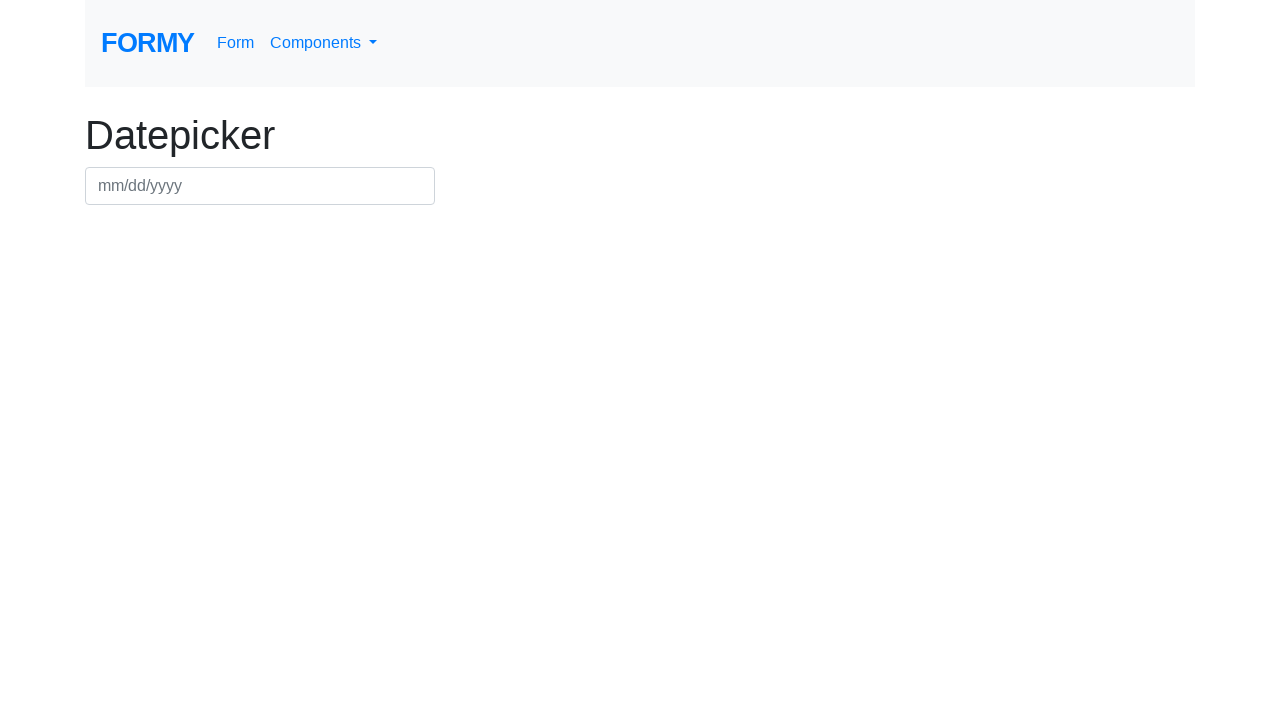

Filled date picker field with '03/15/2024' on #datepicker
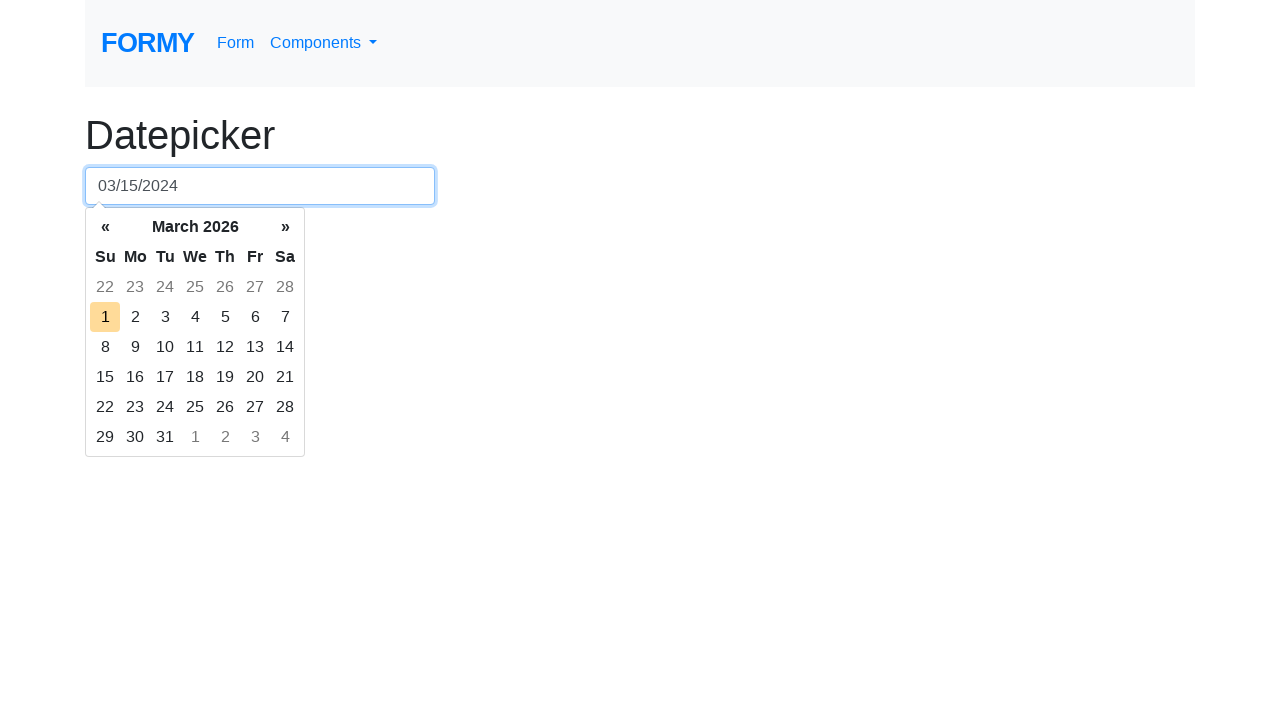

Pressed Enter to confirm date selection on #datepicker
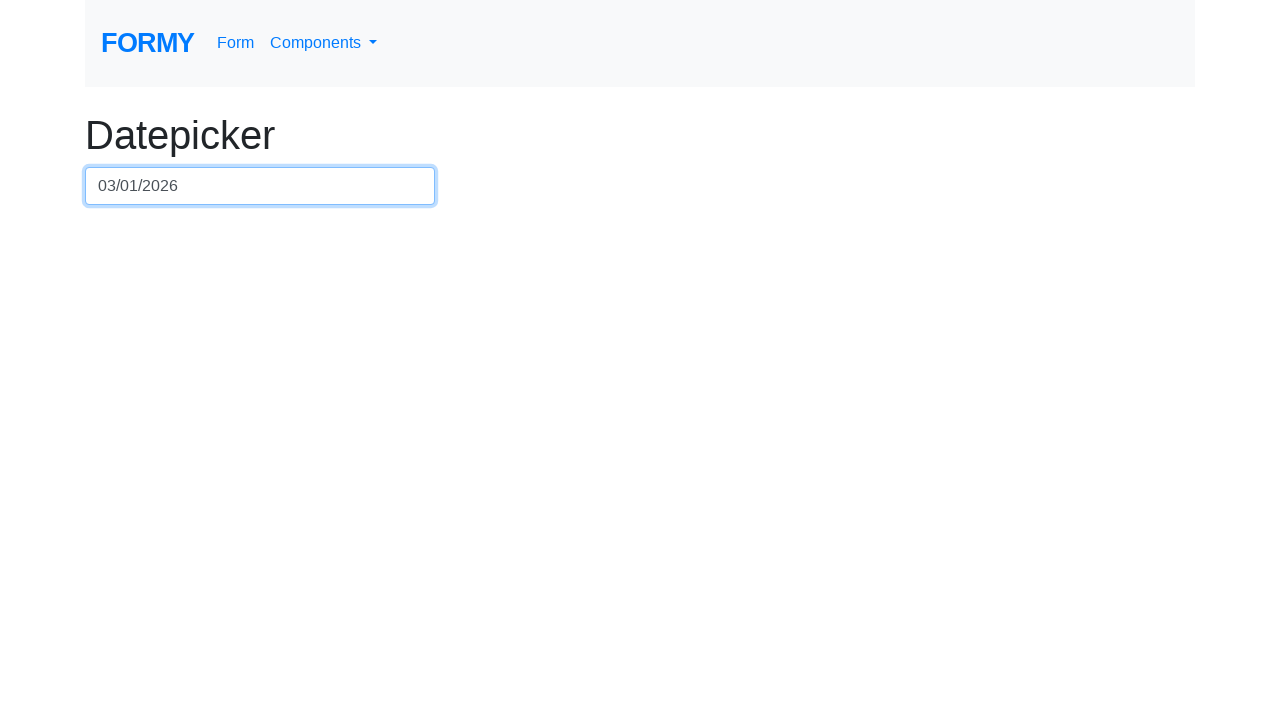

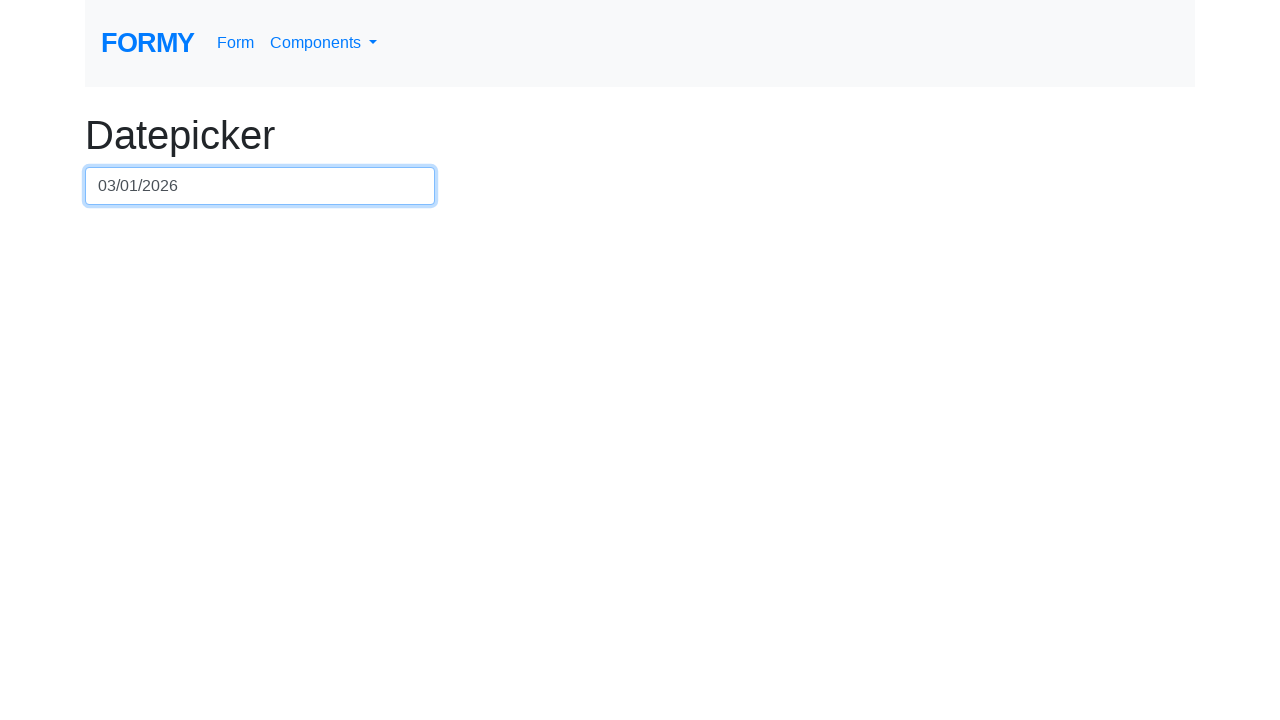